Tests button click functionality by clicking the first button and verifying the displayed result text

Starting URL: http://practice.cydeo.com/multiple_buttons

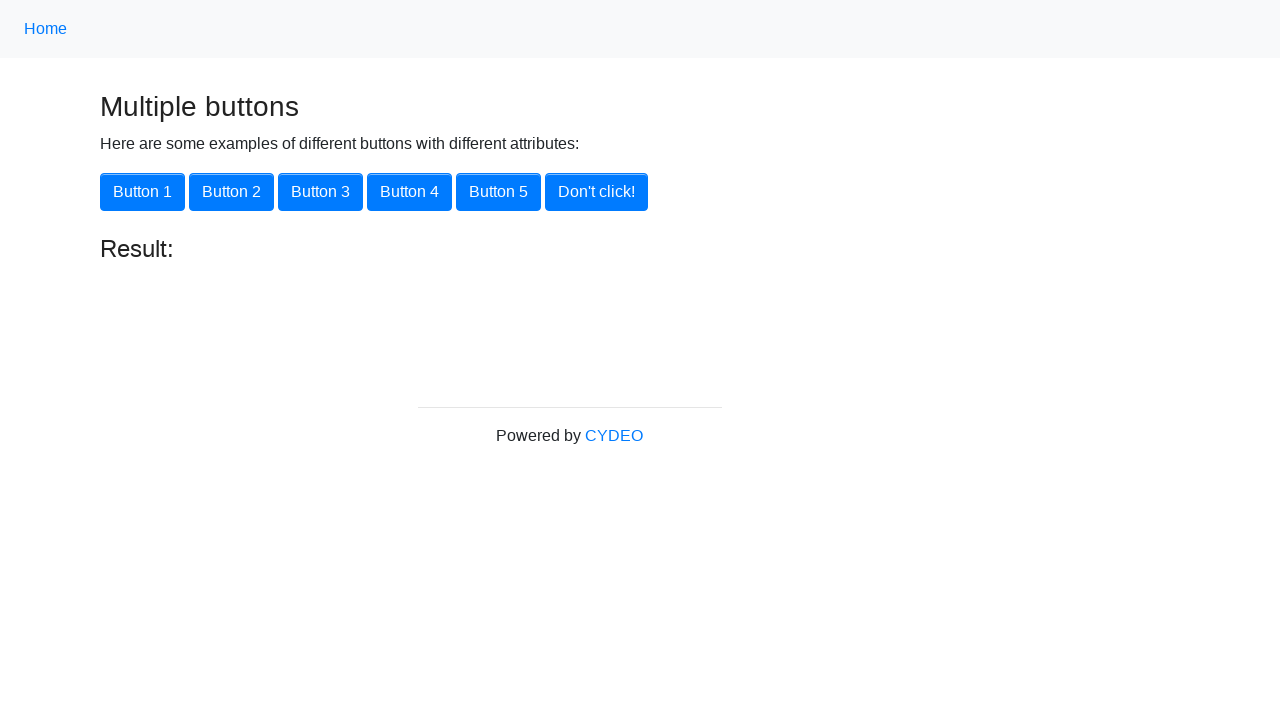

Clicked the first button using XPath at (142, 192) on xpath=//button[@onclick='button1()']
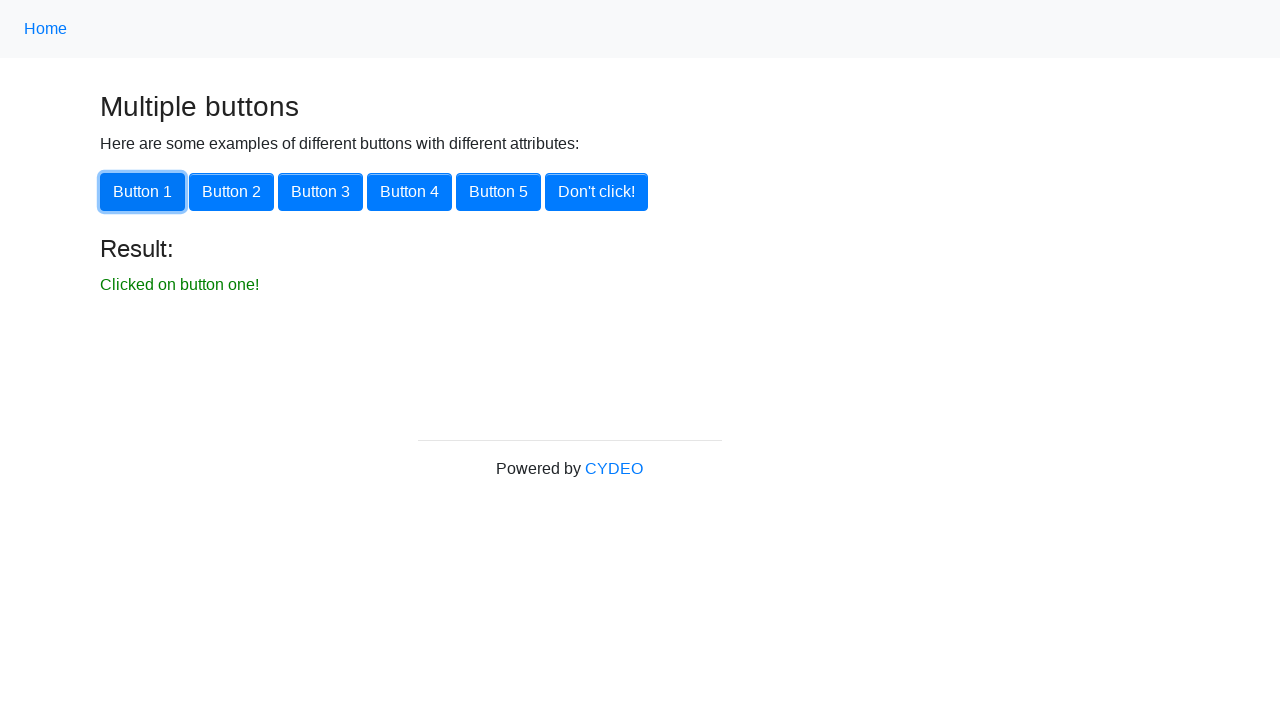

Retrieved result text from result element
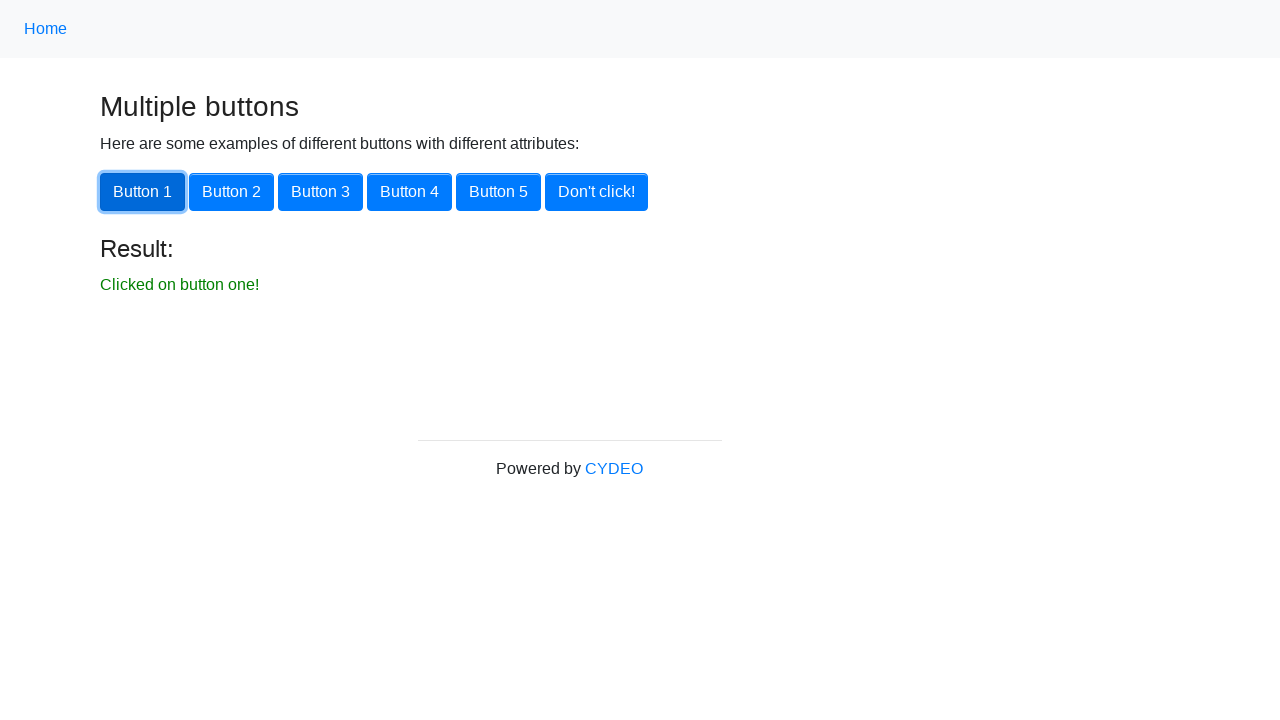

Verified result text matches expected value 'Clicked on button one!'
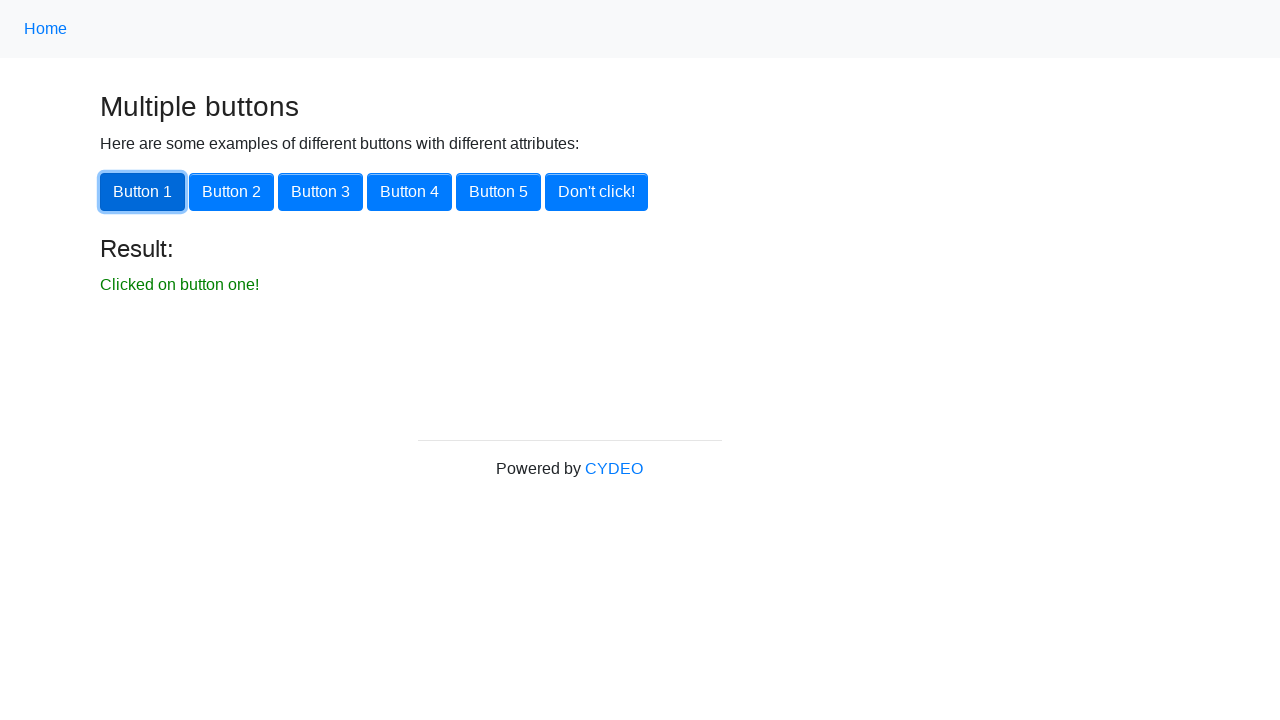

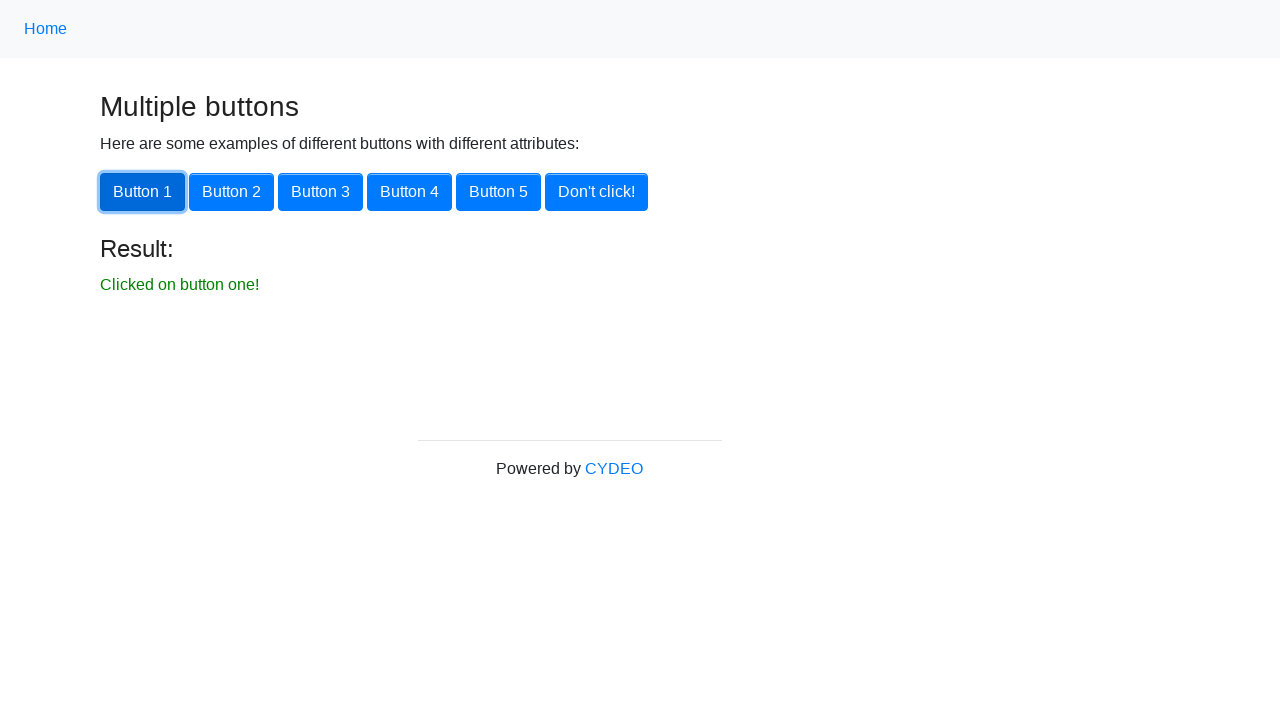